Navigates to the RedBus homepage and waits for the page to load successfully

Starting URL: https://www.redbus.in/

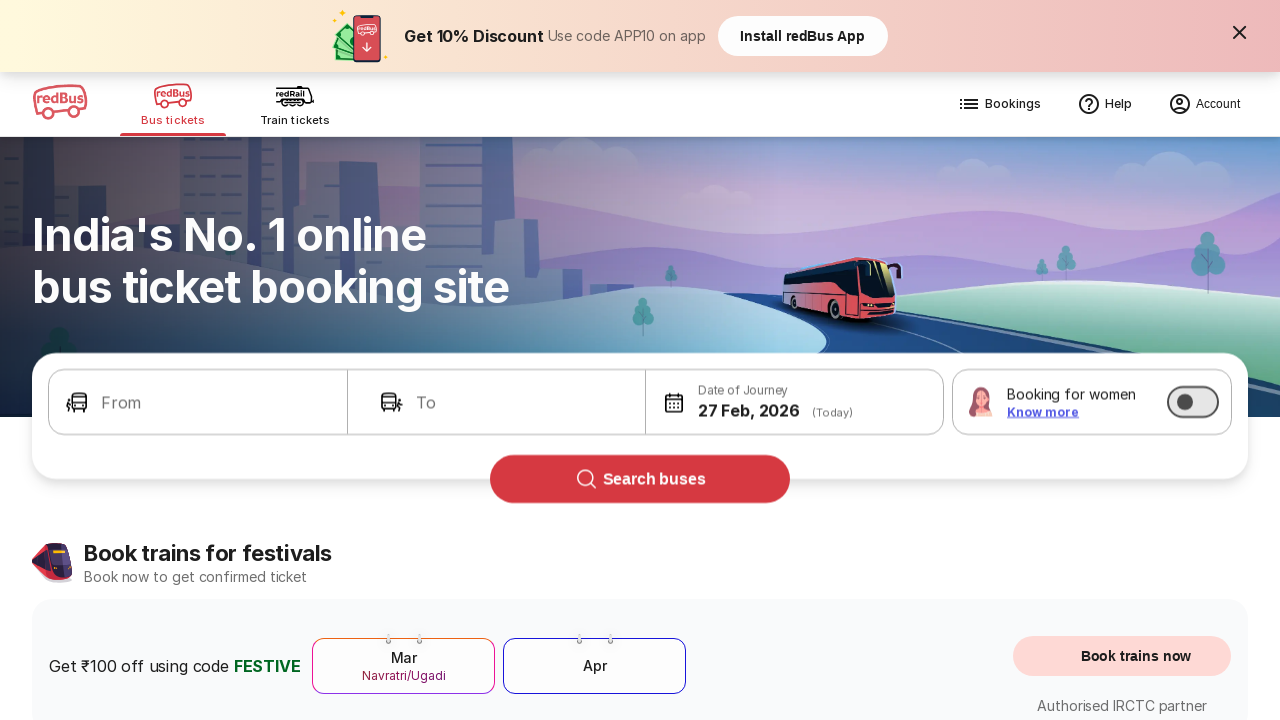

Navigated to RedBus homepage
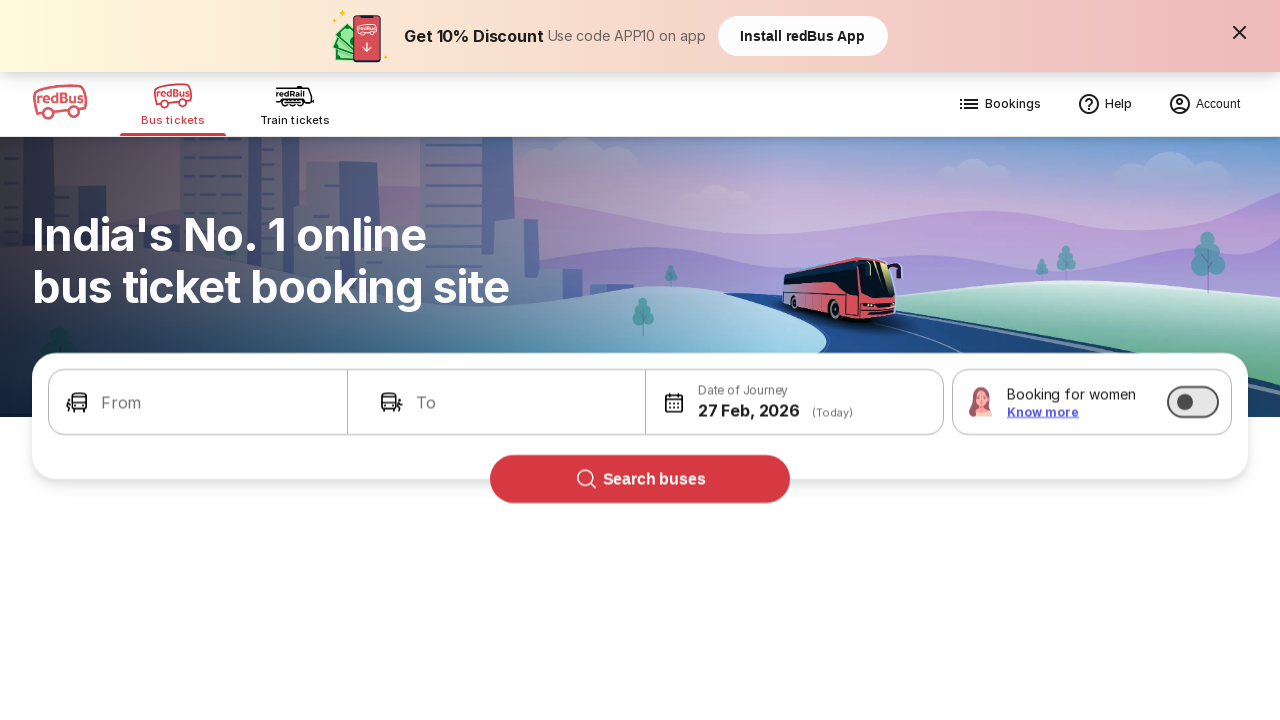

Page DOM content loaded
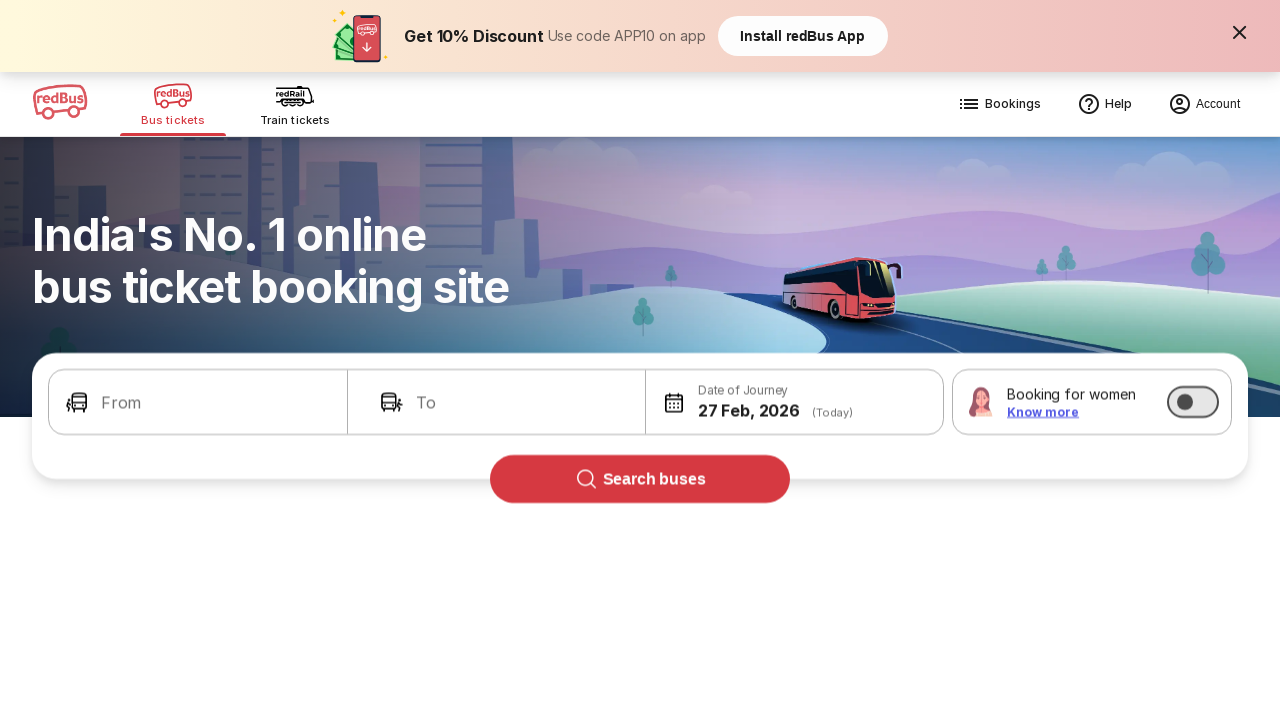

Body element visible - RedBus homepage loaded successfully
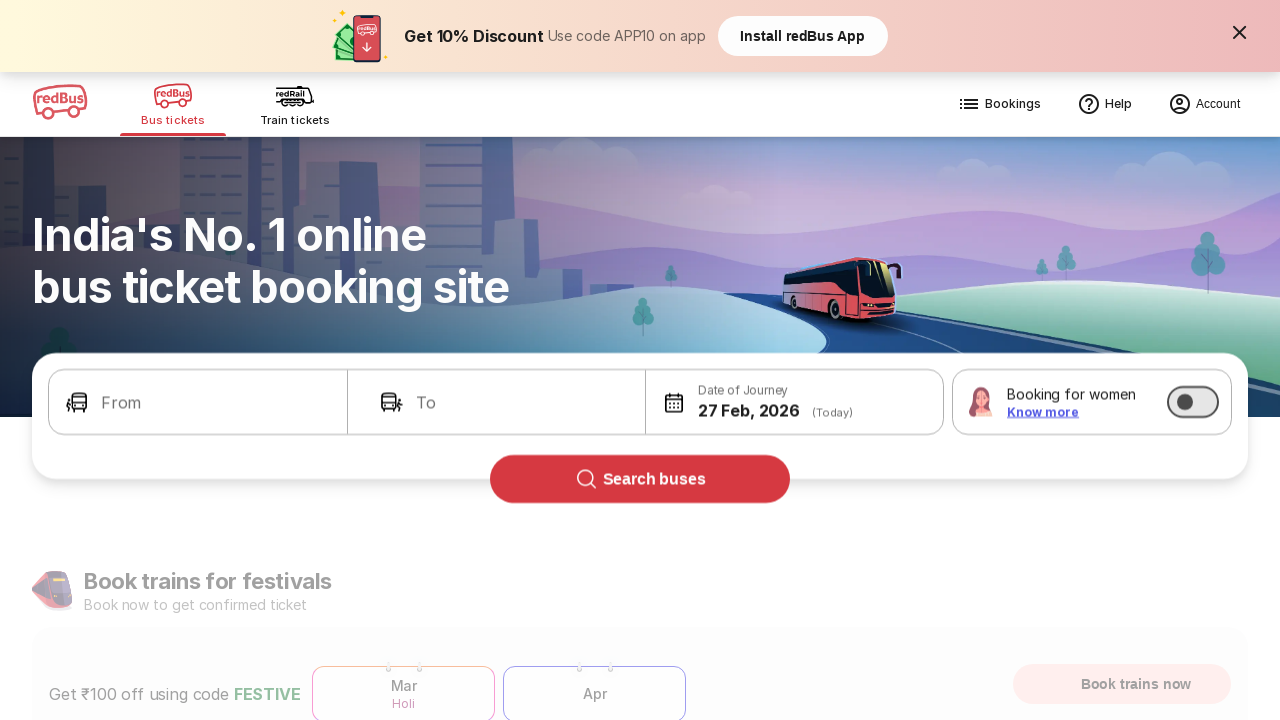

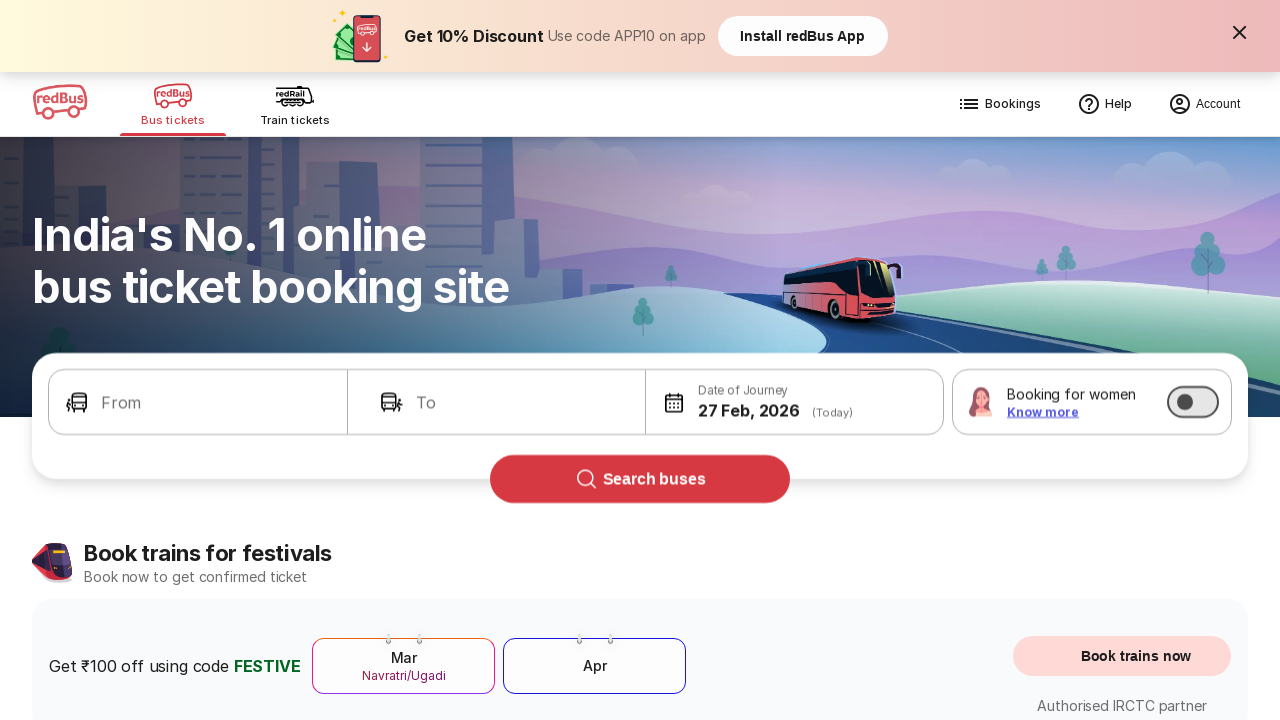